Tests drag and drop functionality by dragging an element to a drop target and verifying the "Dropped!" message appears.

Starting URL: https://demoqa.com/droppable

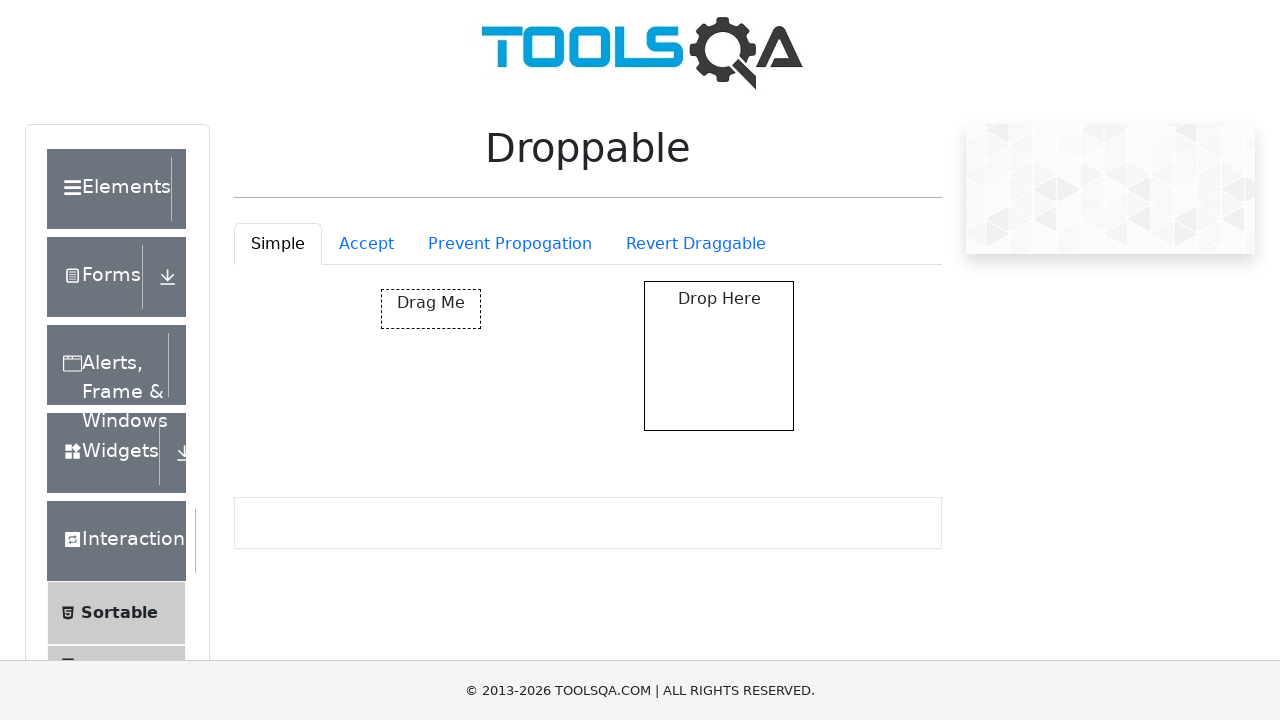

Dragged draggable element to drop target at (719, 356)
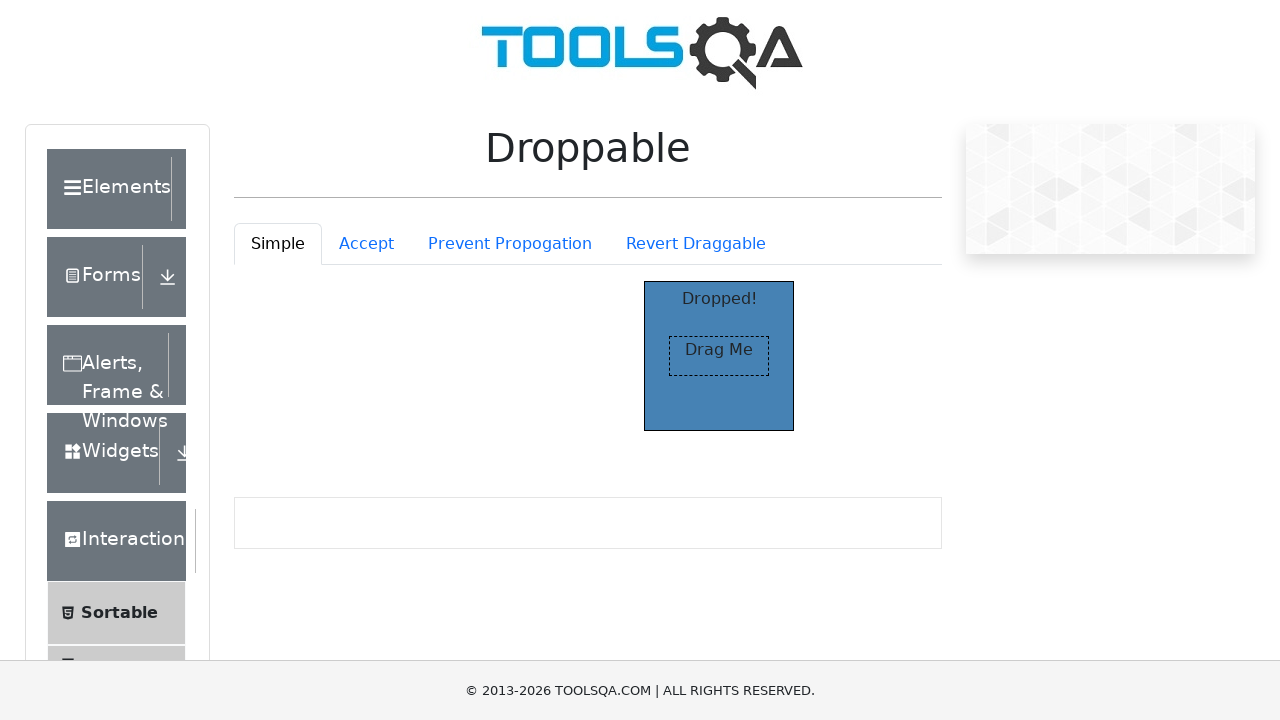

Verified 'Dropped!' message appeared after successful drop
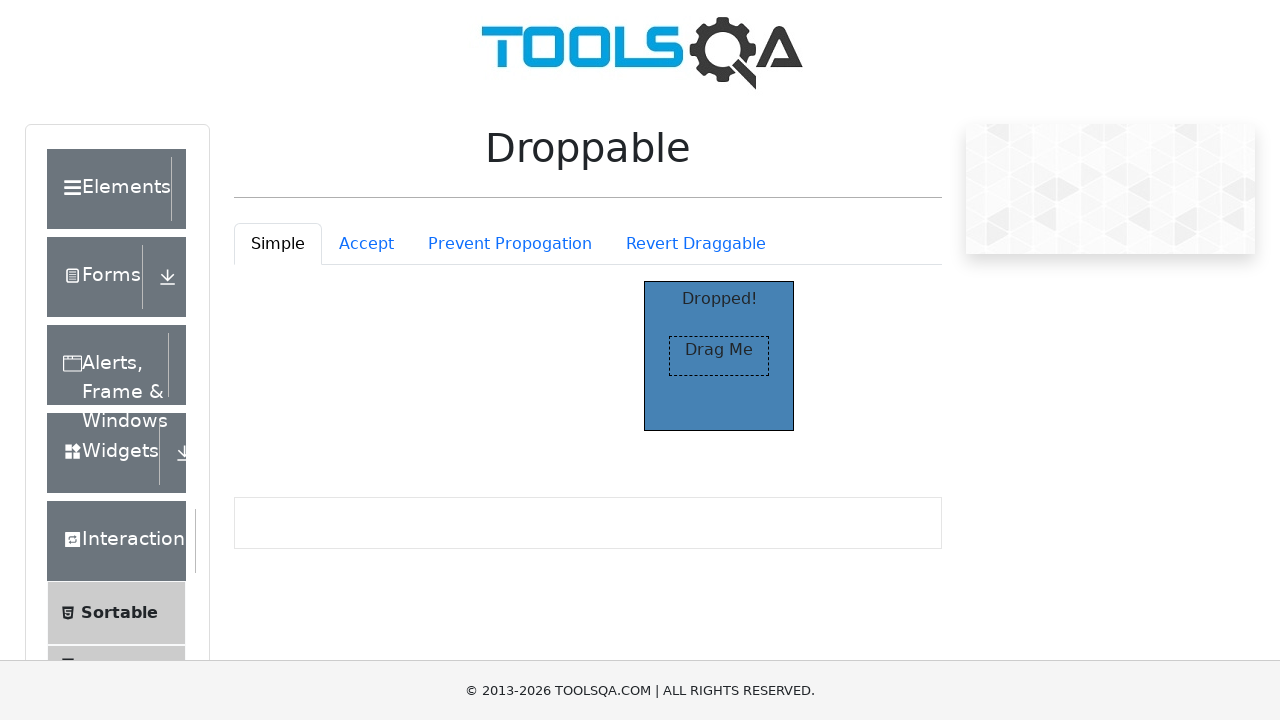

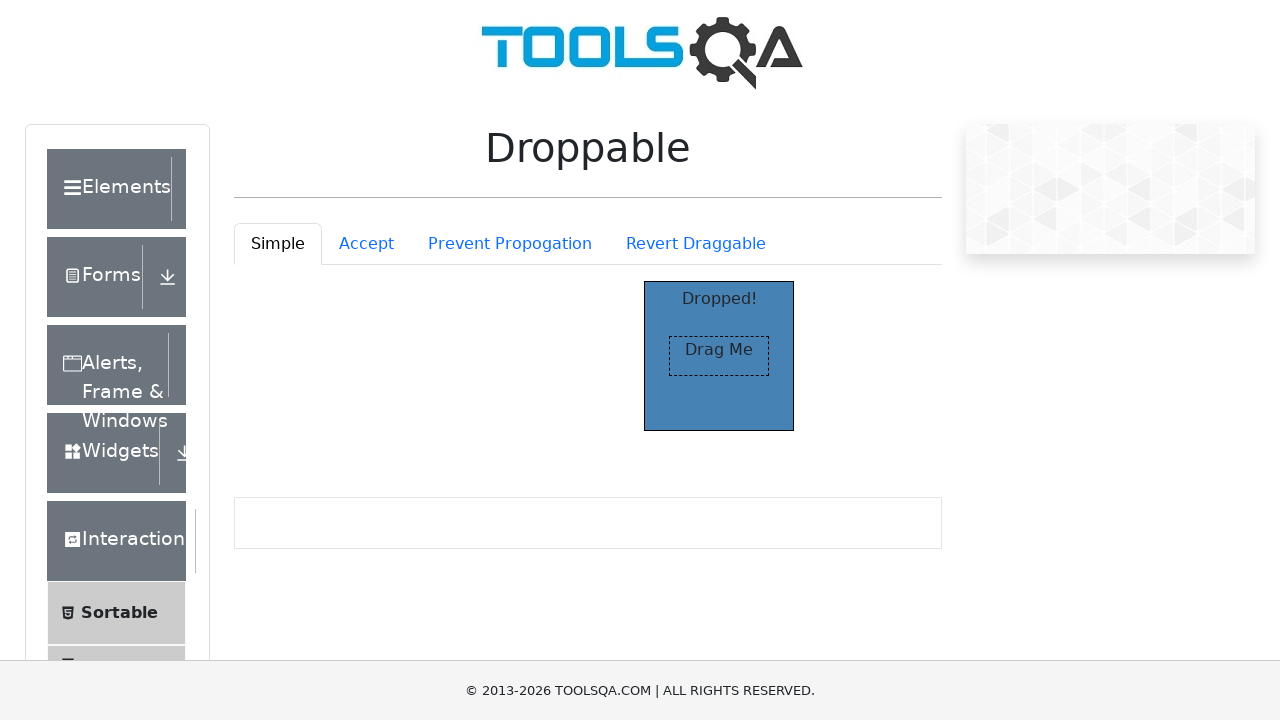